Tests Python.org search functionality by entering a search query "pycon" and verifying results are returned

Starting URL: http://www.python.org

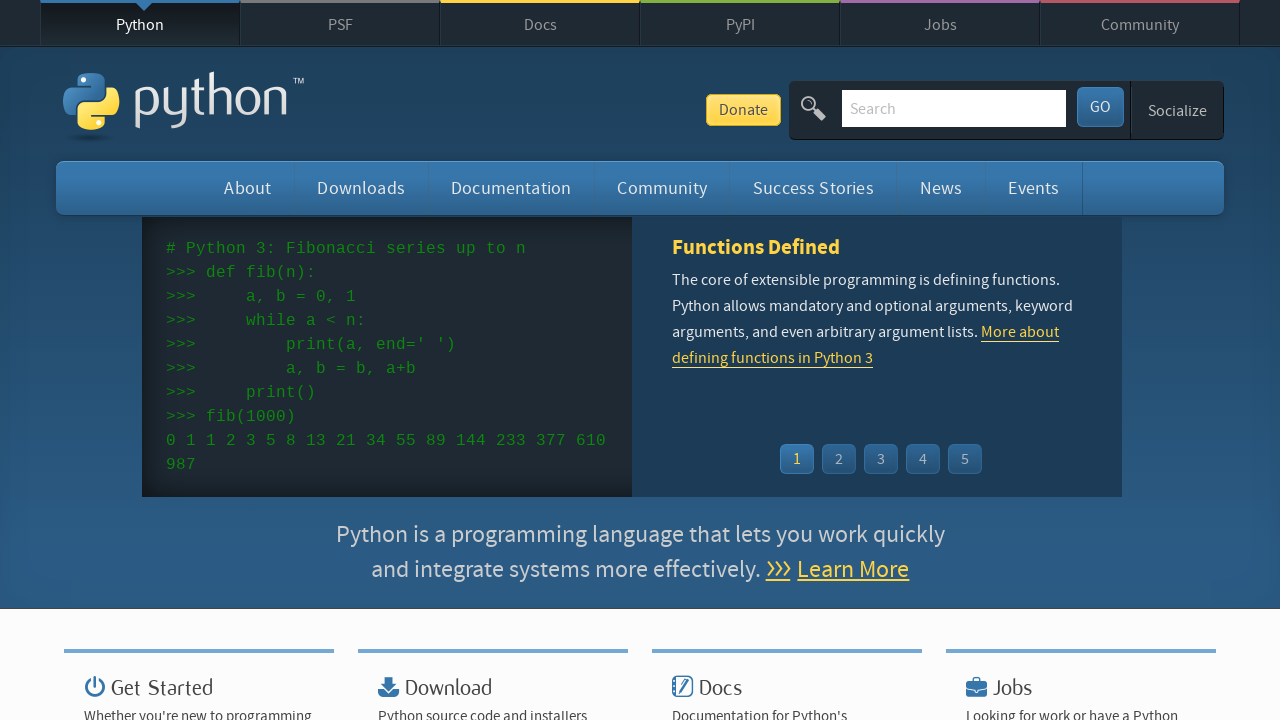

Filled search field with 'pycon' on input[name='q']
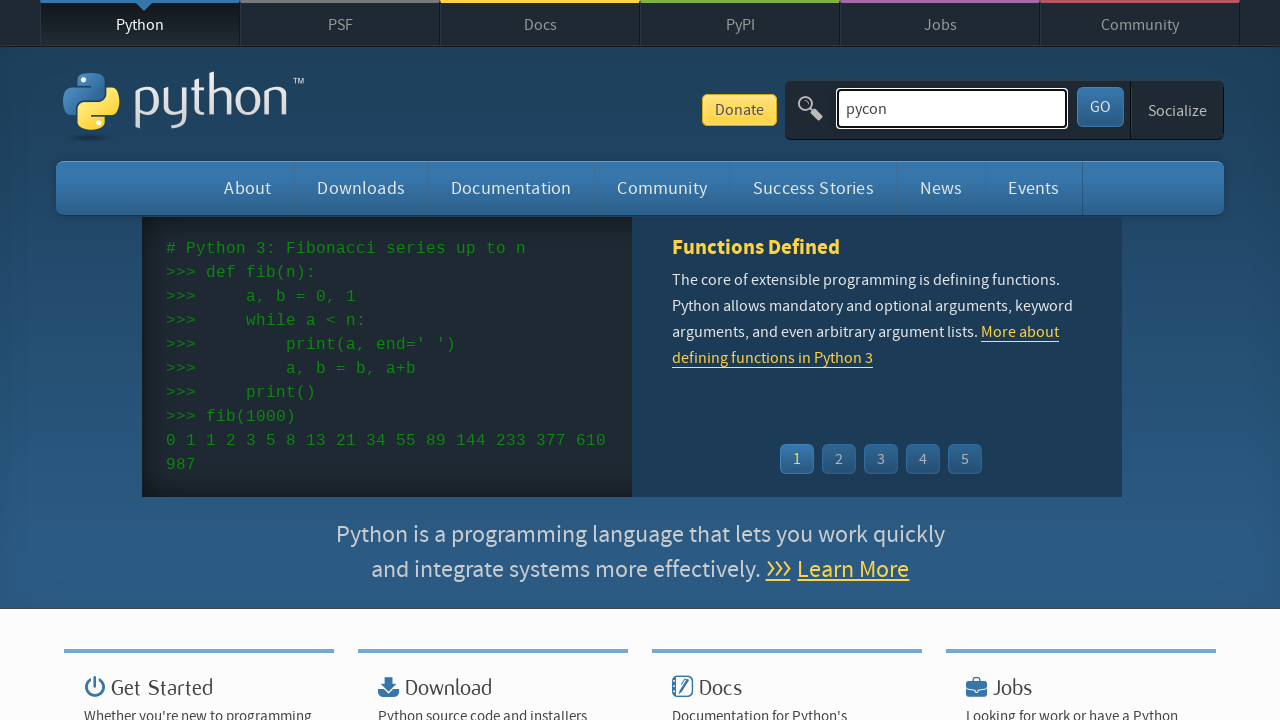

Pressed Enter to submit search query on input[name='q']
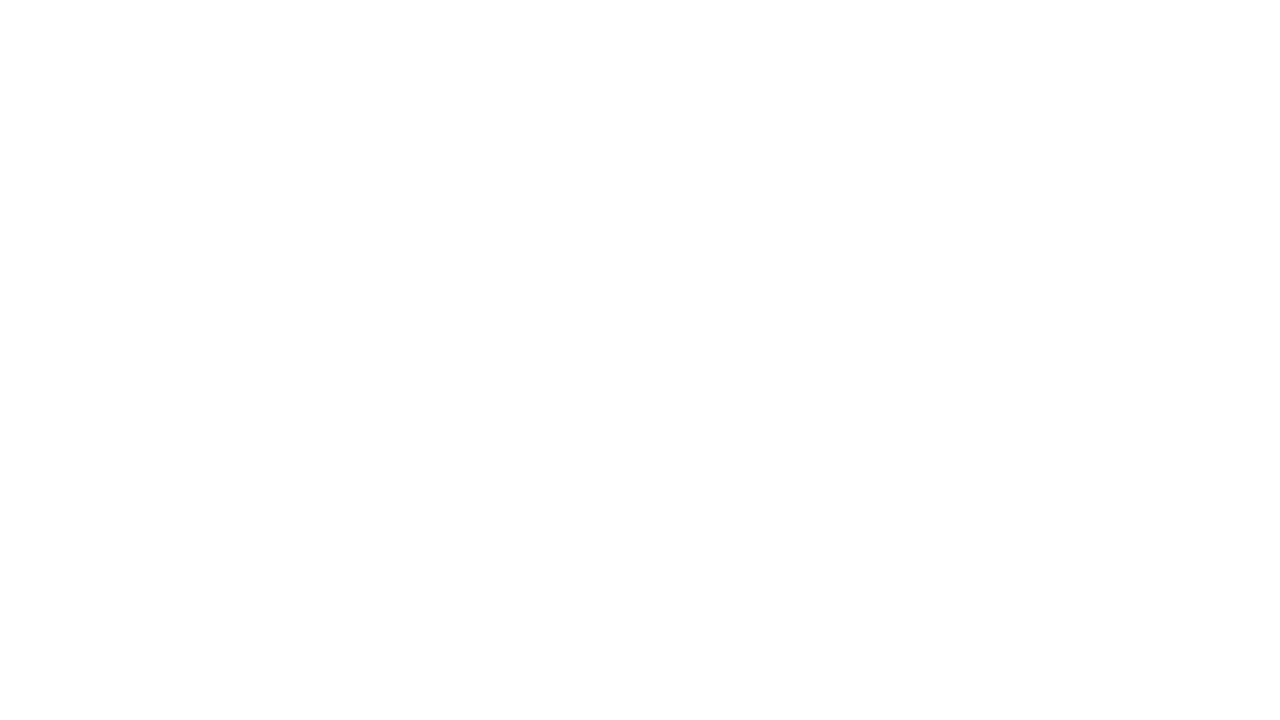

Search results loaded and network idle
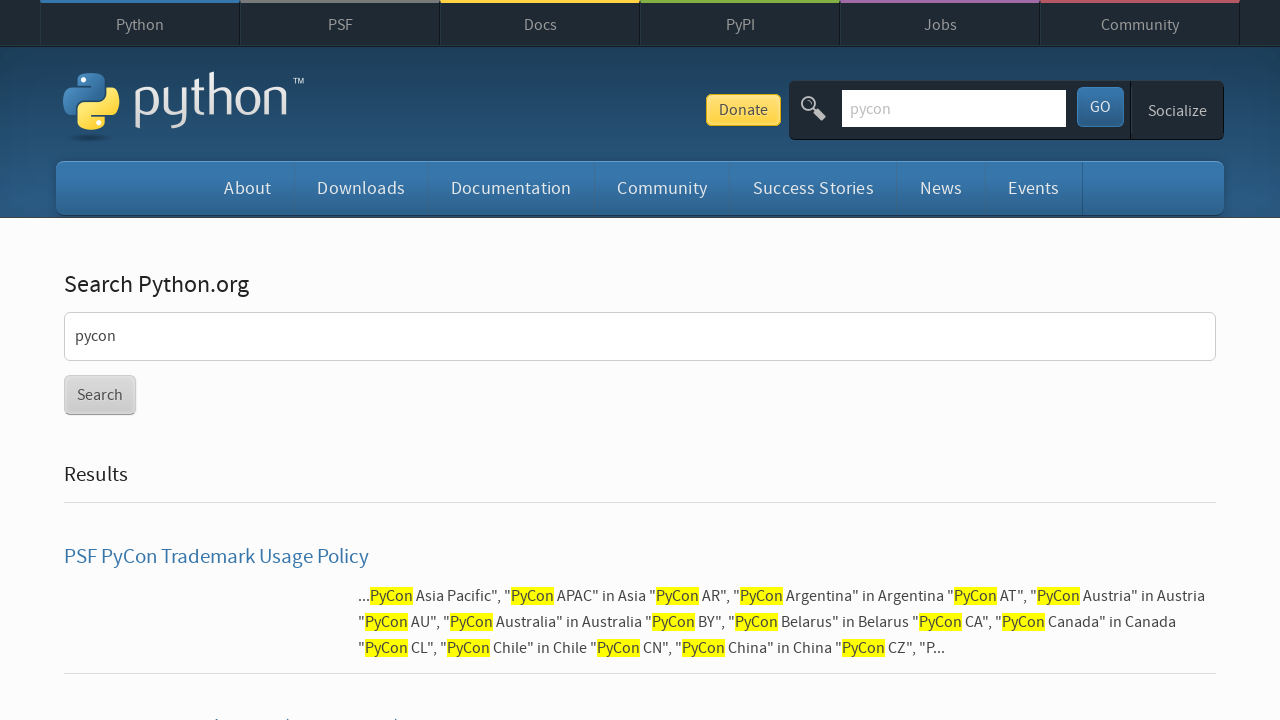

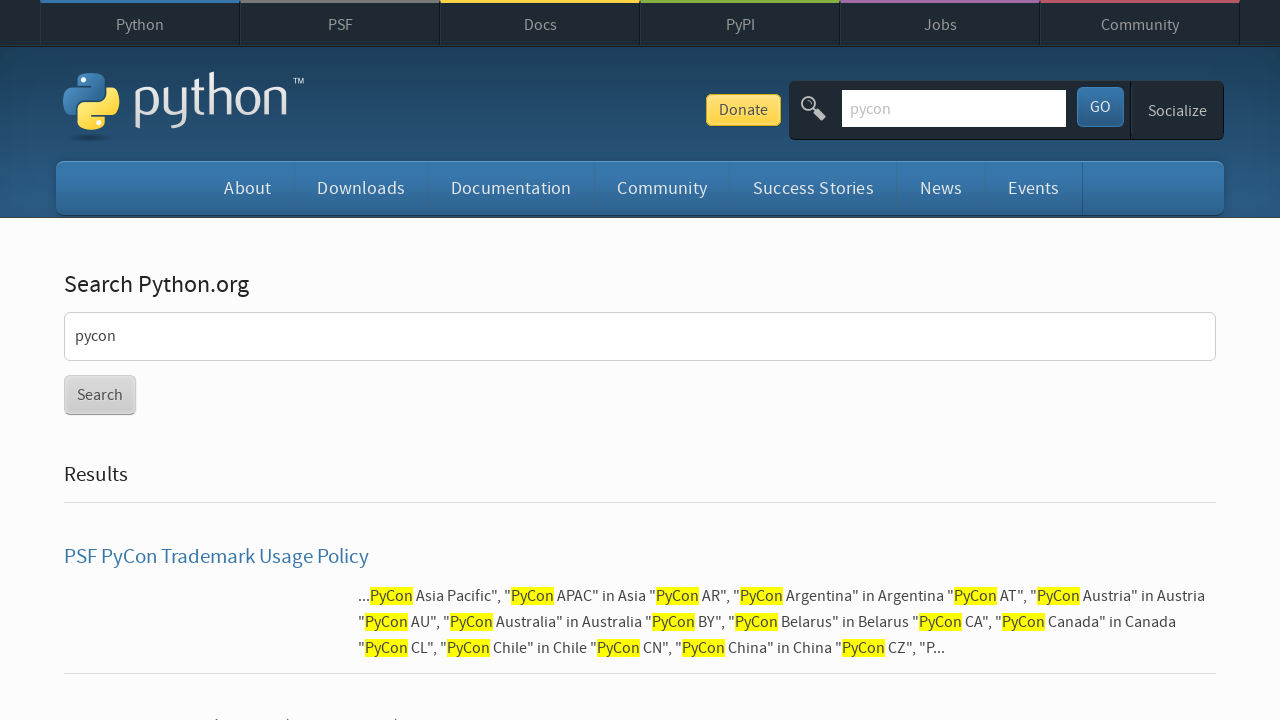